Tests adding a new record to a web table by clicking the add button, filling out a form with personal information (name, email, age, salary, department), and submitting the form.

Starting URL: https://demoqa.com/webtables

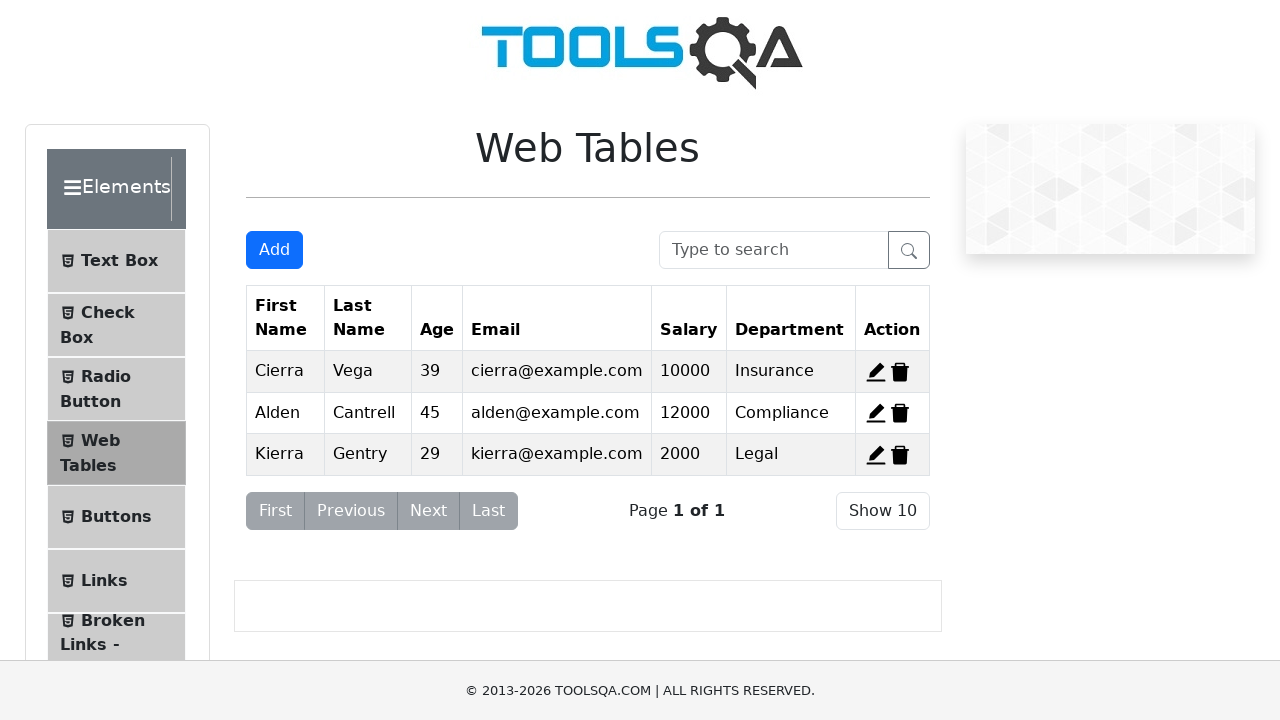

Clicked add new record button at (274, 250) on #addNewRecordButton
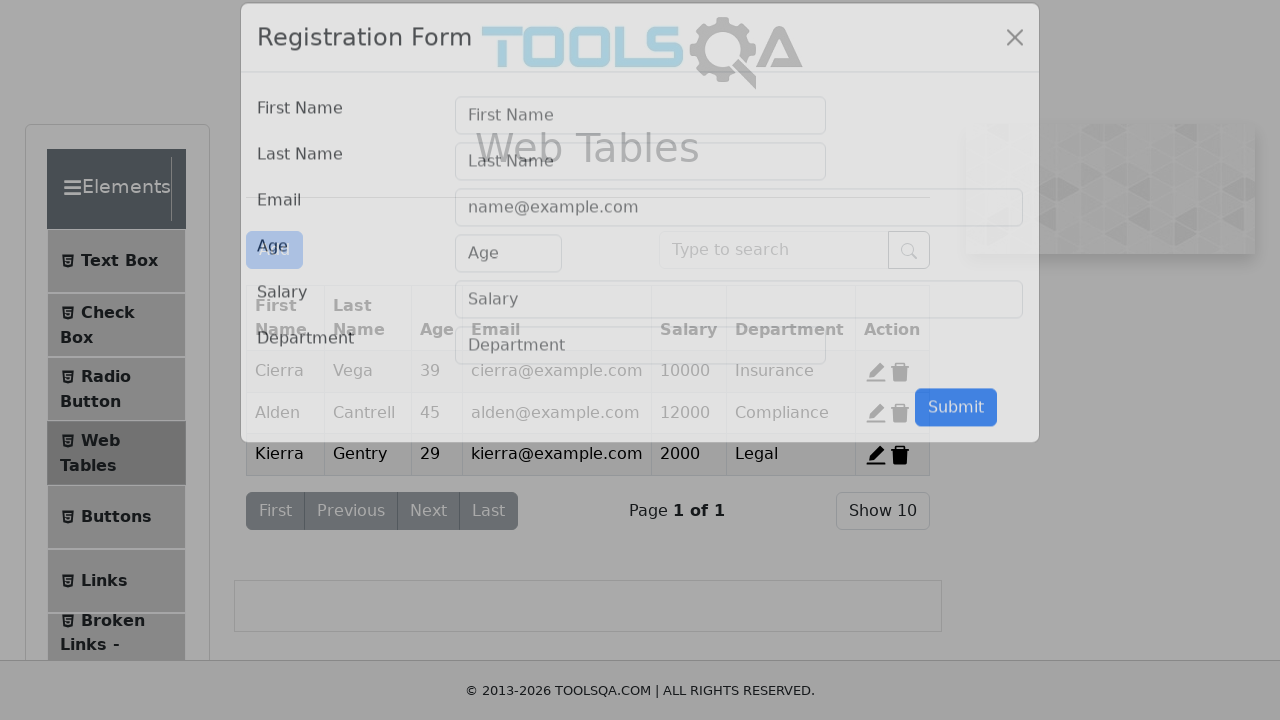

Filled first name field with 'Ibrahim' on #firstName
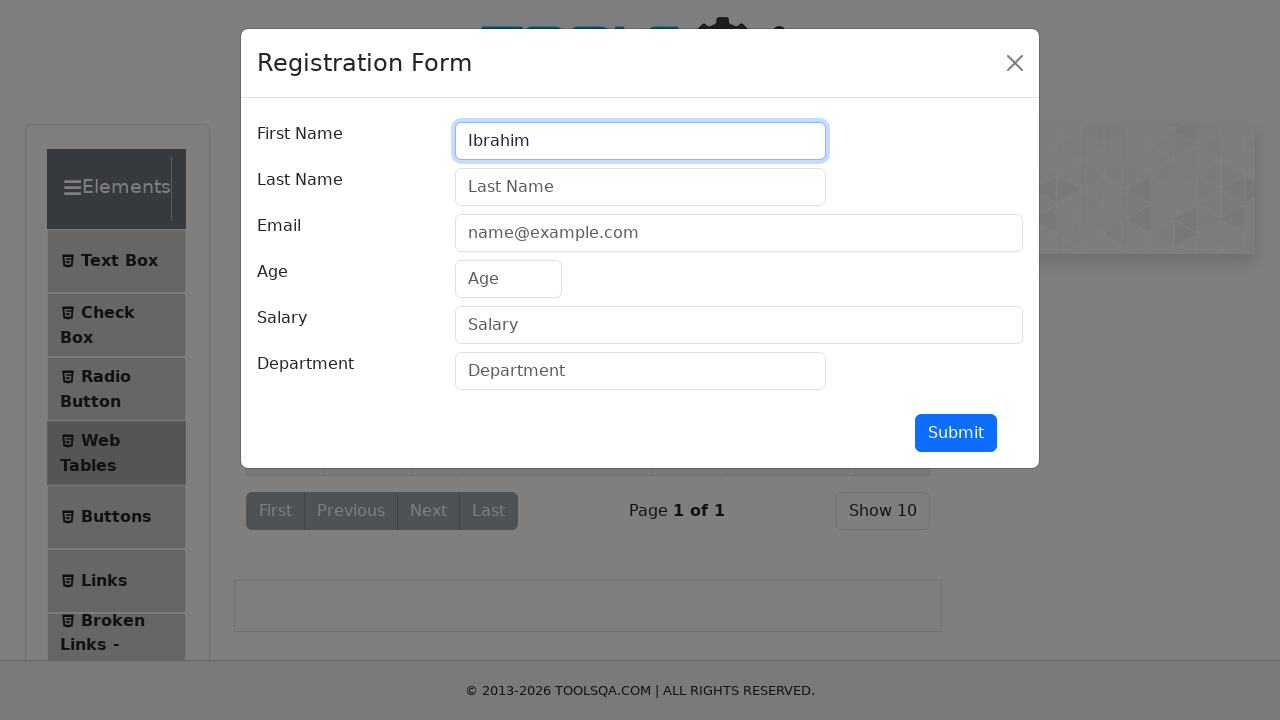

Filled last name field with 'Abu wasel' on #lastName
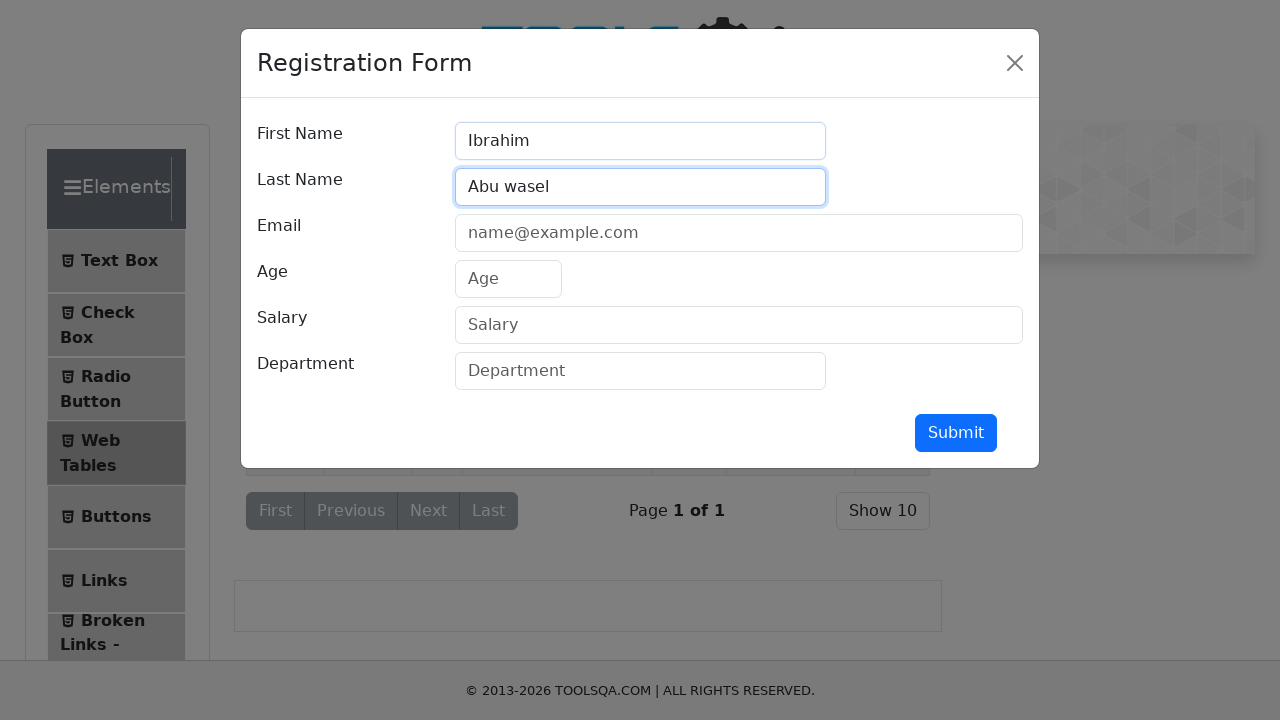

Filled email field with 'ibrahim@gmail.com' on #userEmail
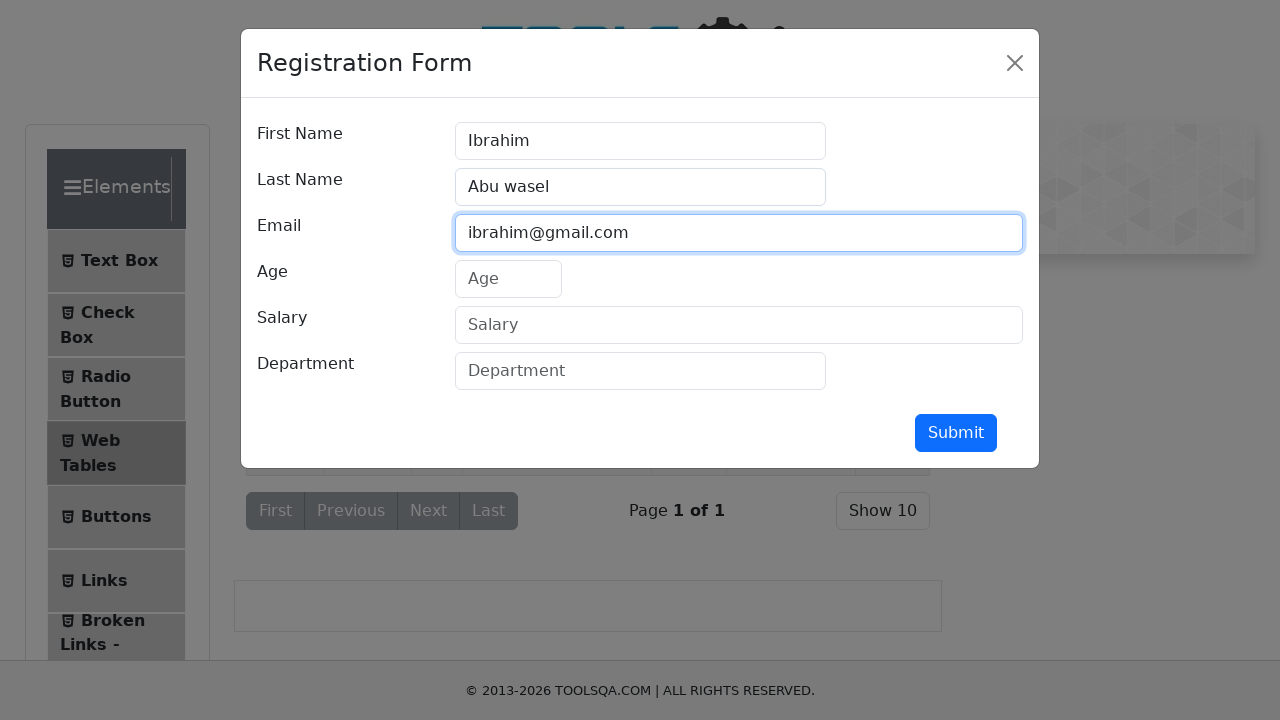

Filled age field with '40' on #age
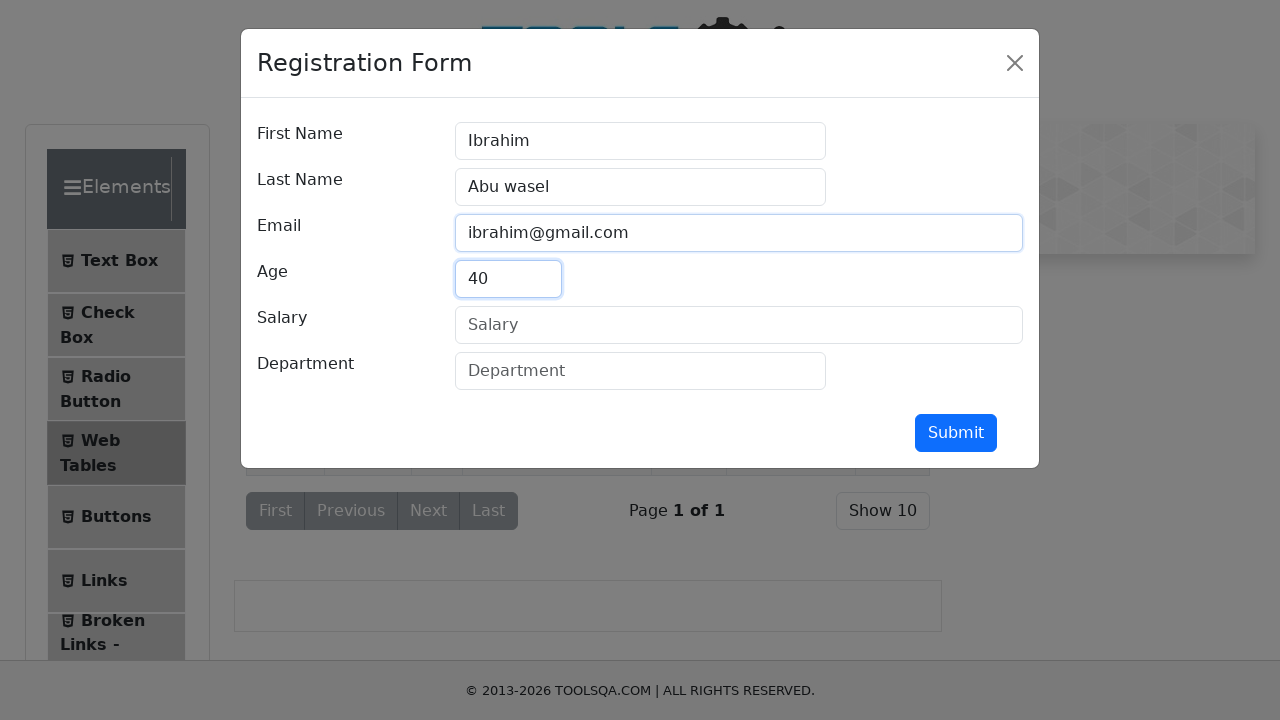

Filled salary field with '8000' on #salary
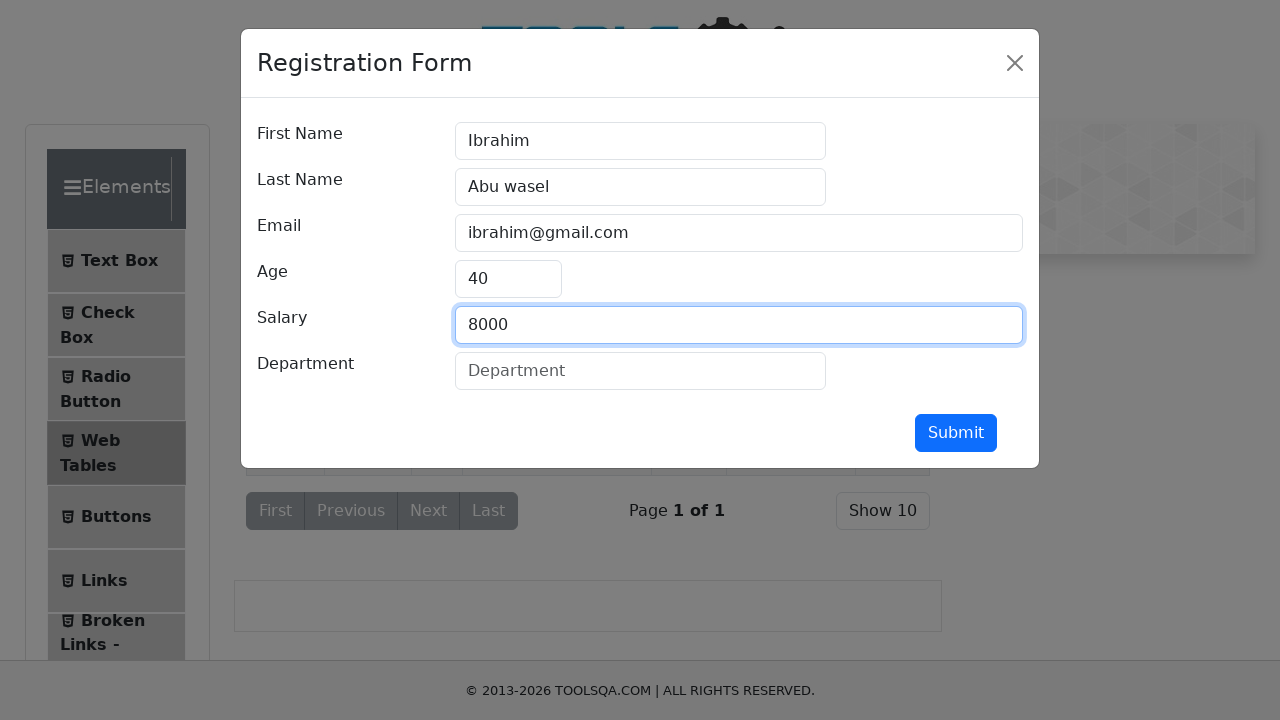

Filled department field with 'Legal' on #department
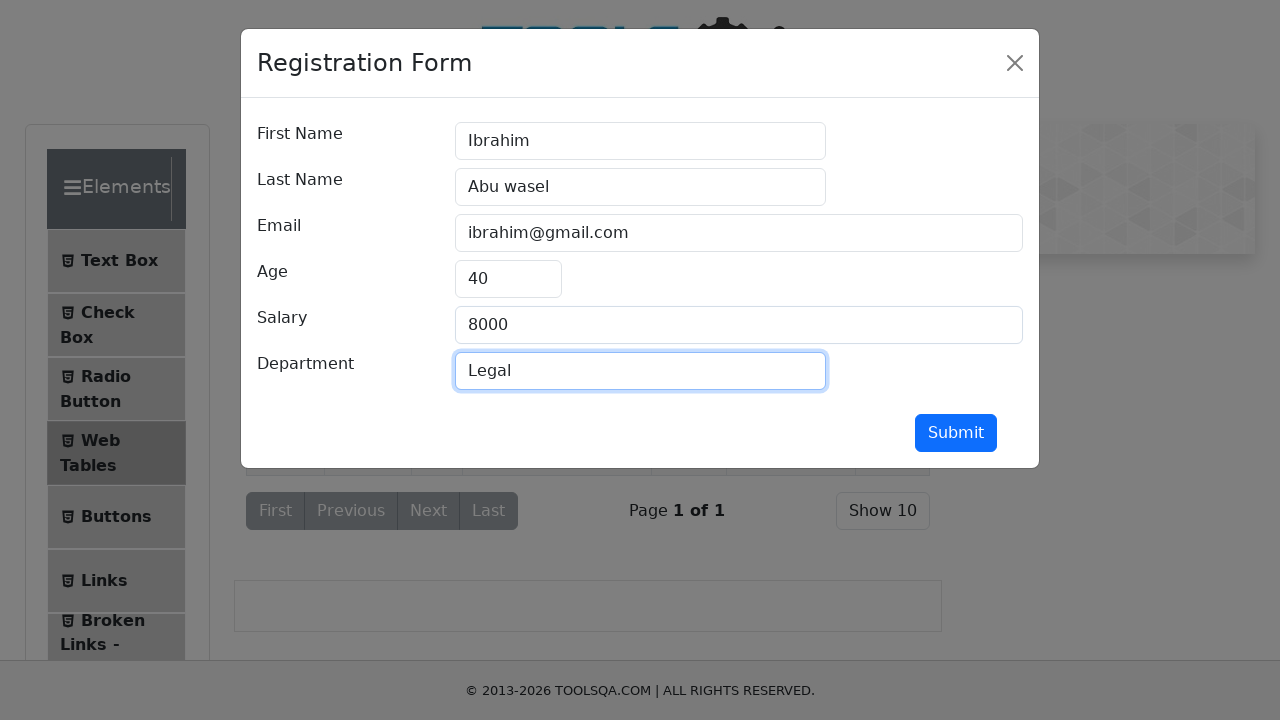

Clicked submit button to add new record at (956, 433) on #submit
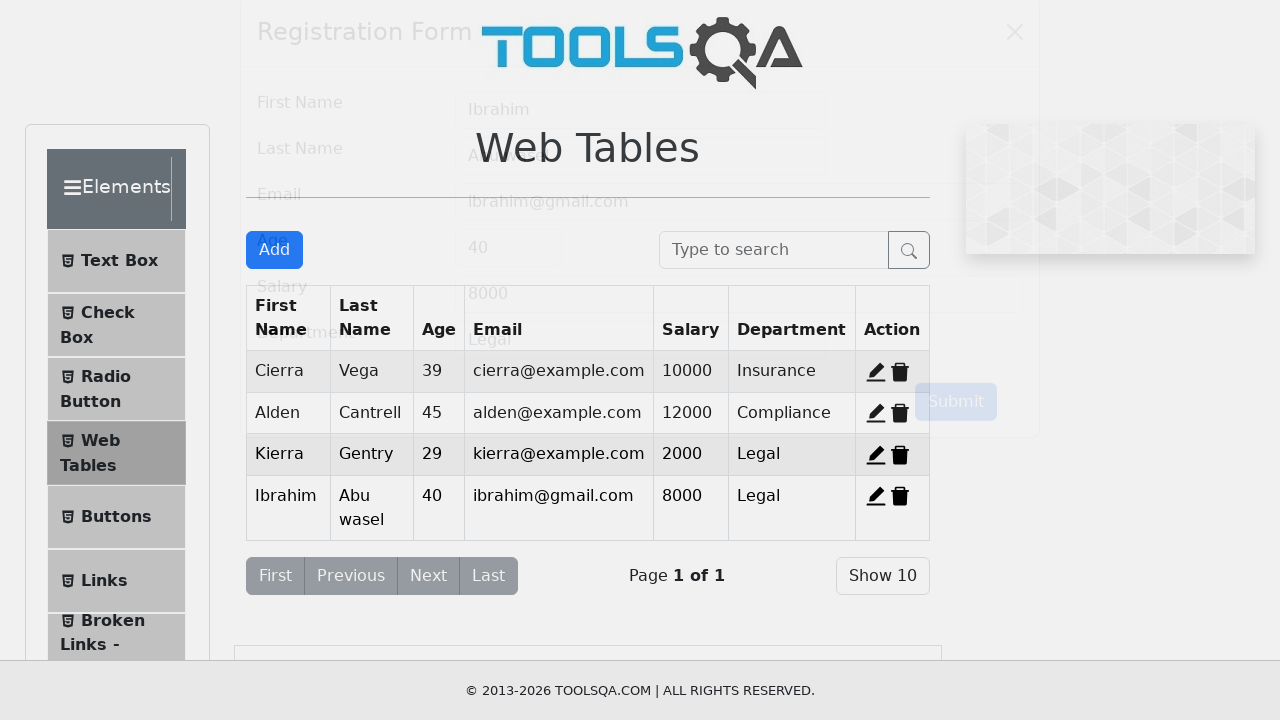

Waited for form to be processed and table to update
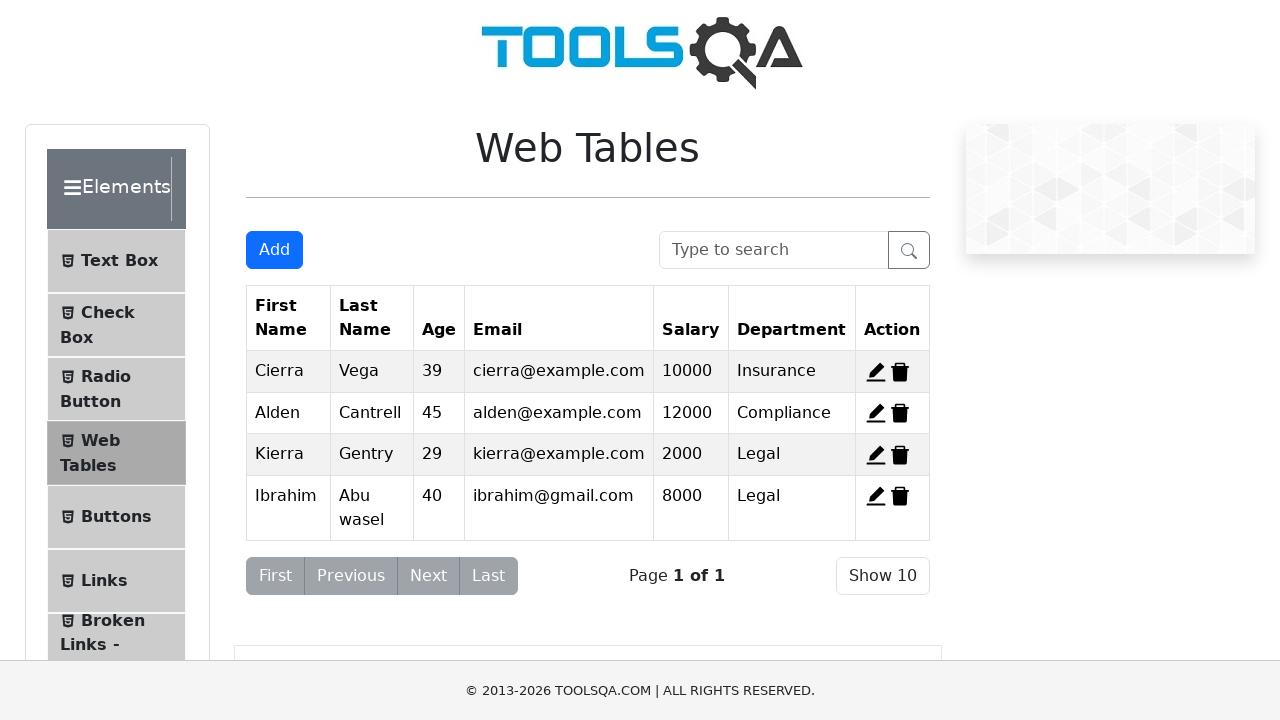

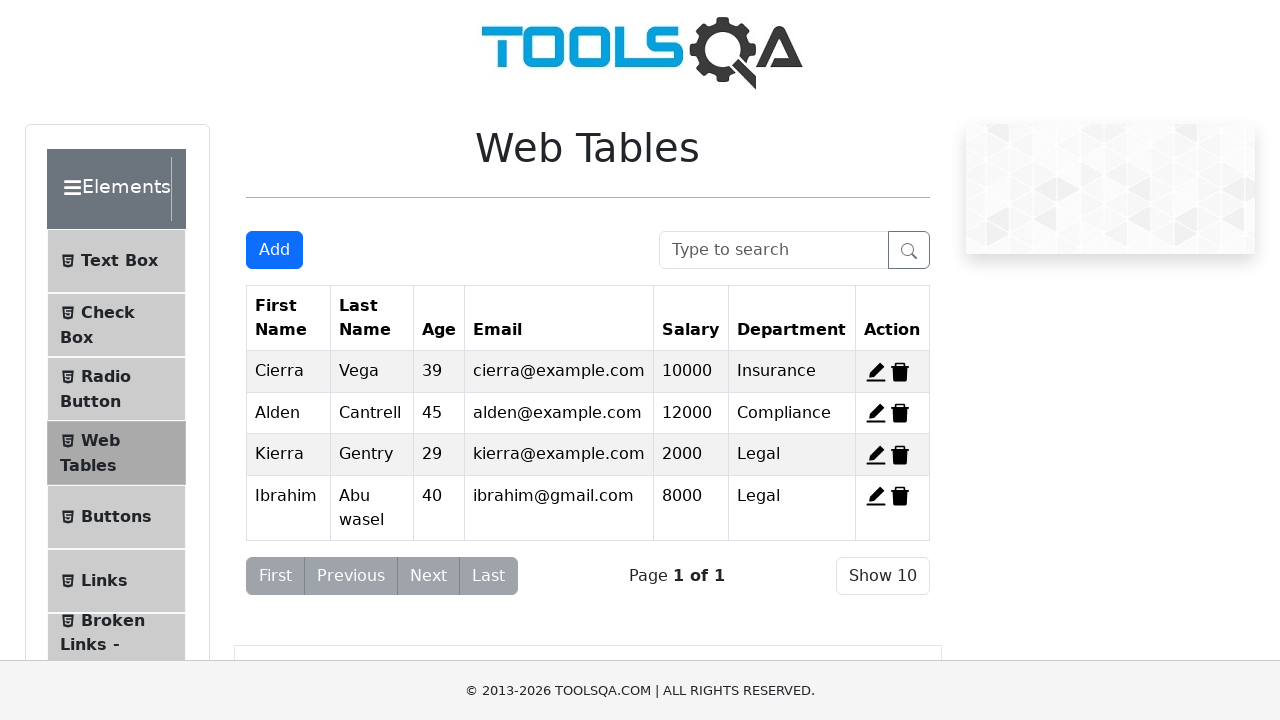